Tests that clicking the logo after a search returns to the home page

Starting URL: https://marsair.recruiting.thoughtworks.net/HoangPham

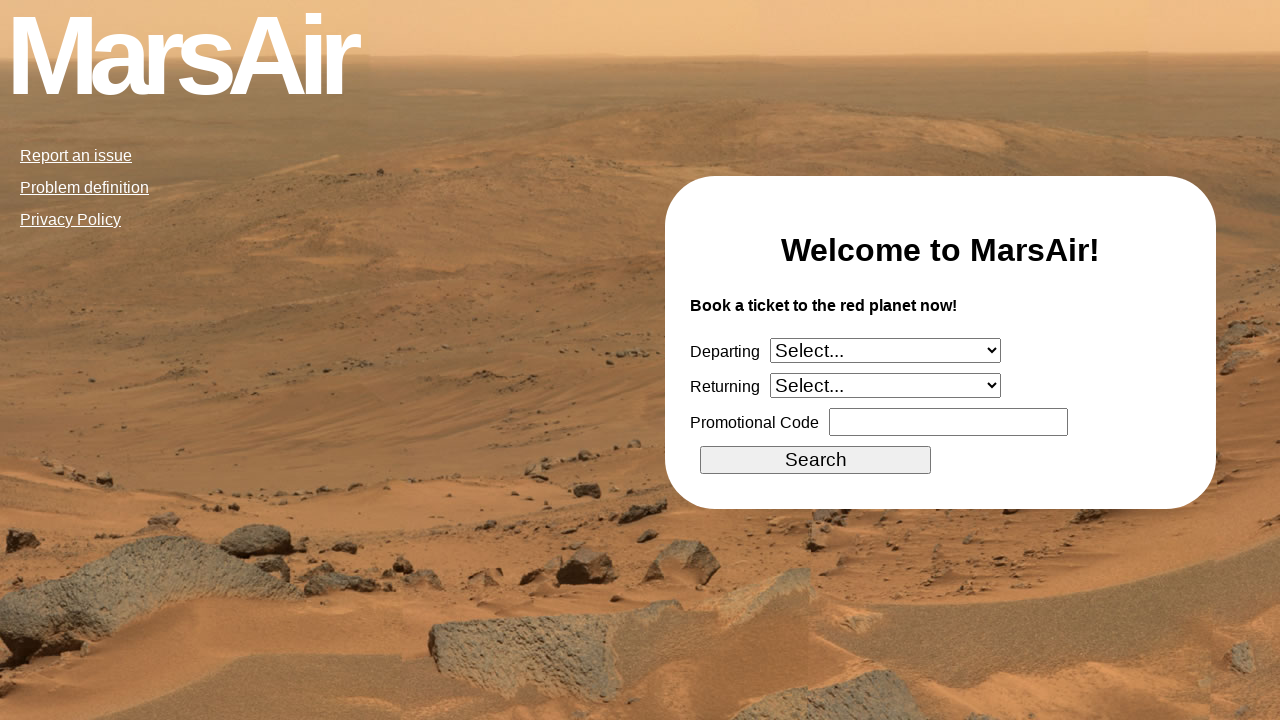

Selected 'July' as departure date on select[name="departing"]
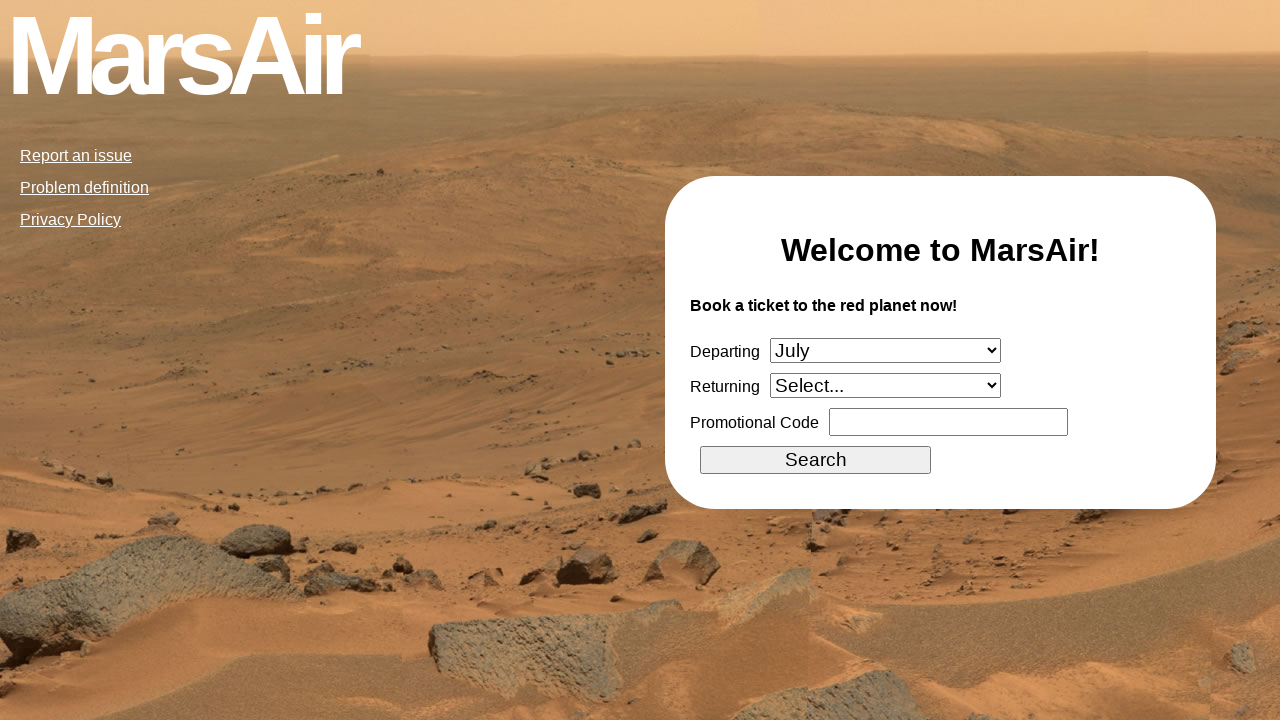

Selected 'December (next year)' as return date on select[name="returning"]
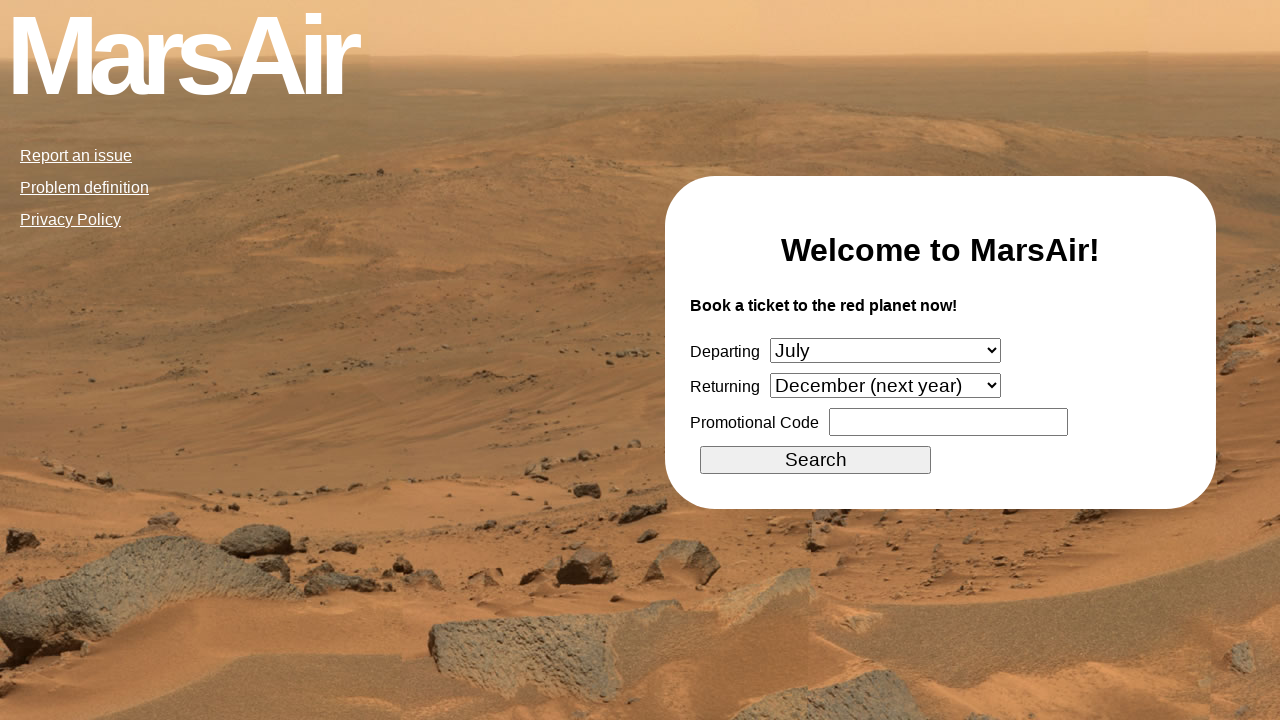

Clicked search button to initiate flight search at (816, 460) on input[type="submit"][value="Search"]
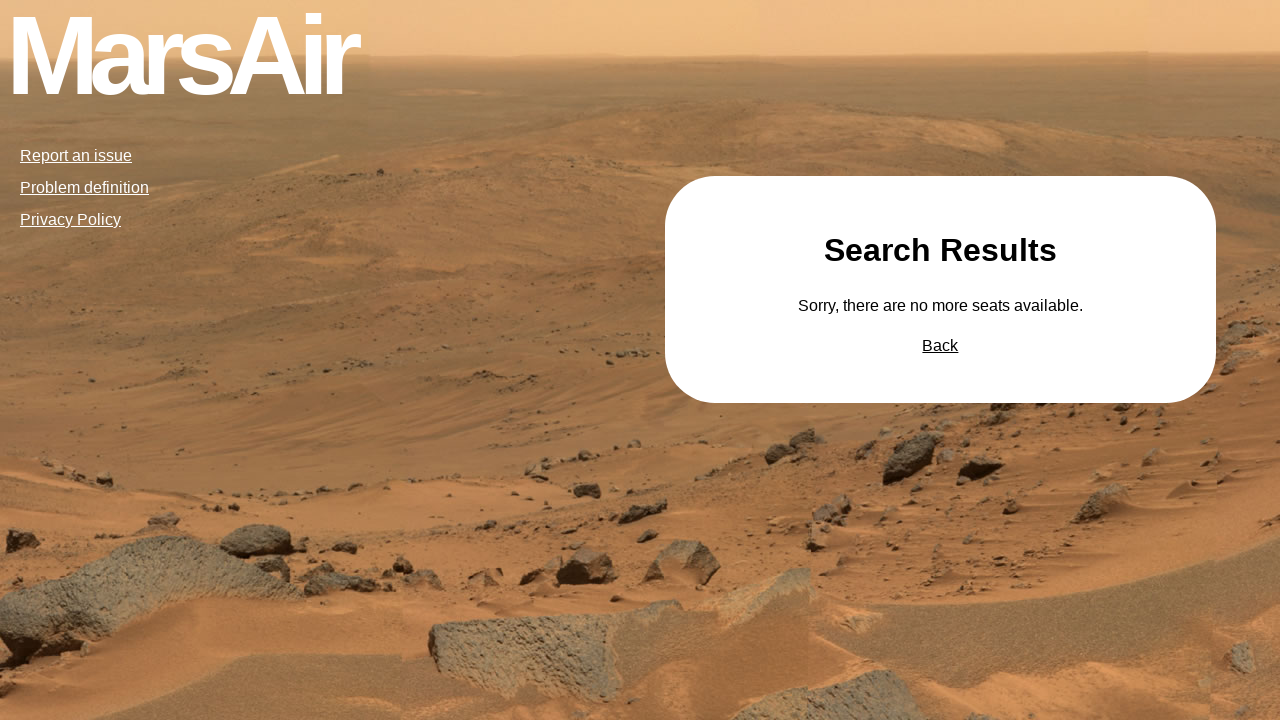

Search results page loaded
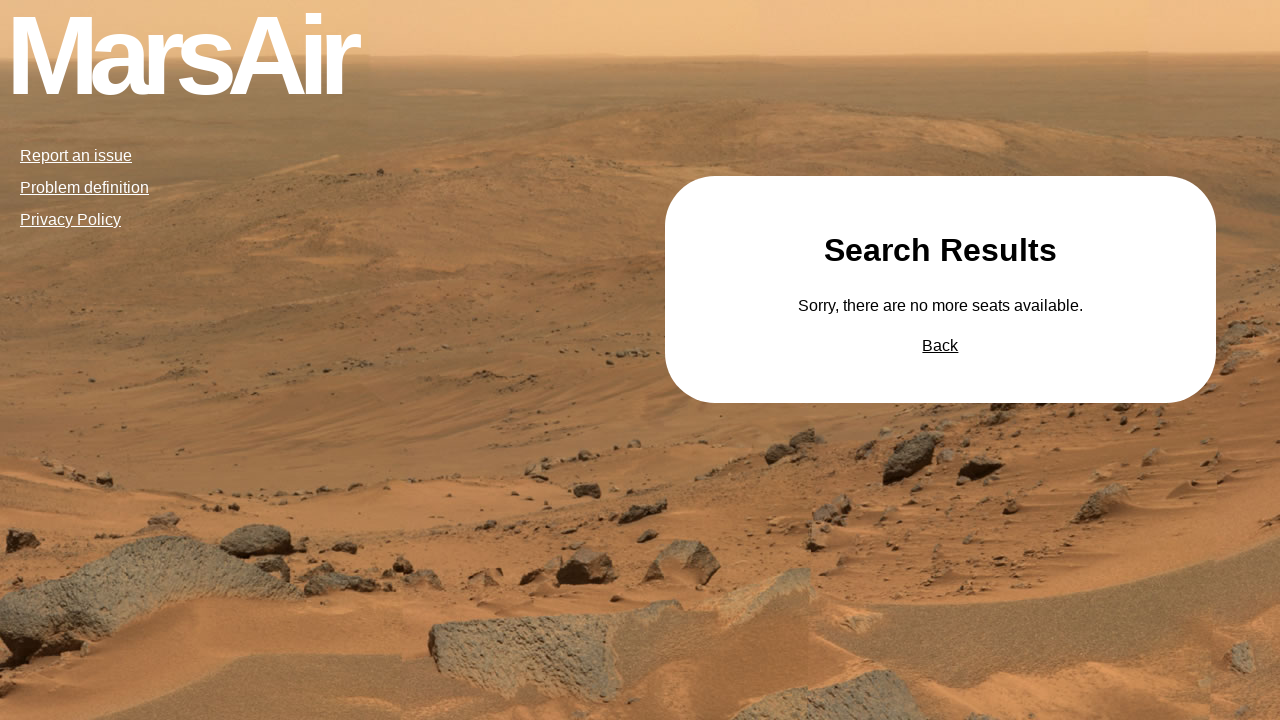

Clicked logo to return to home page at (180, 59) on h1 > a
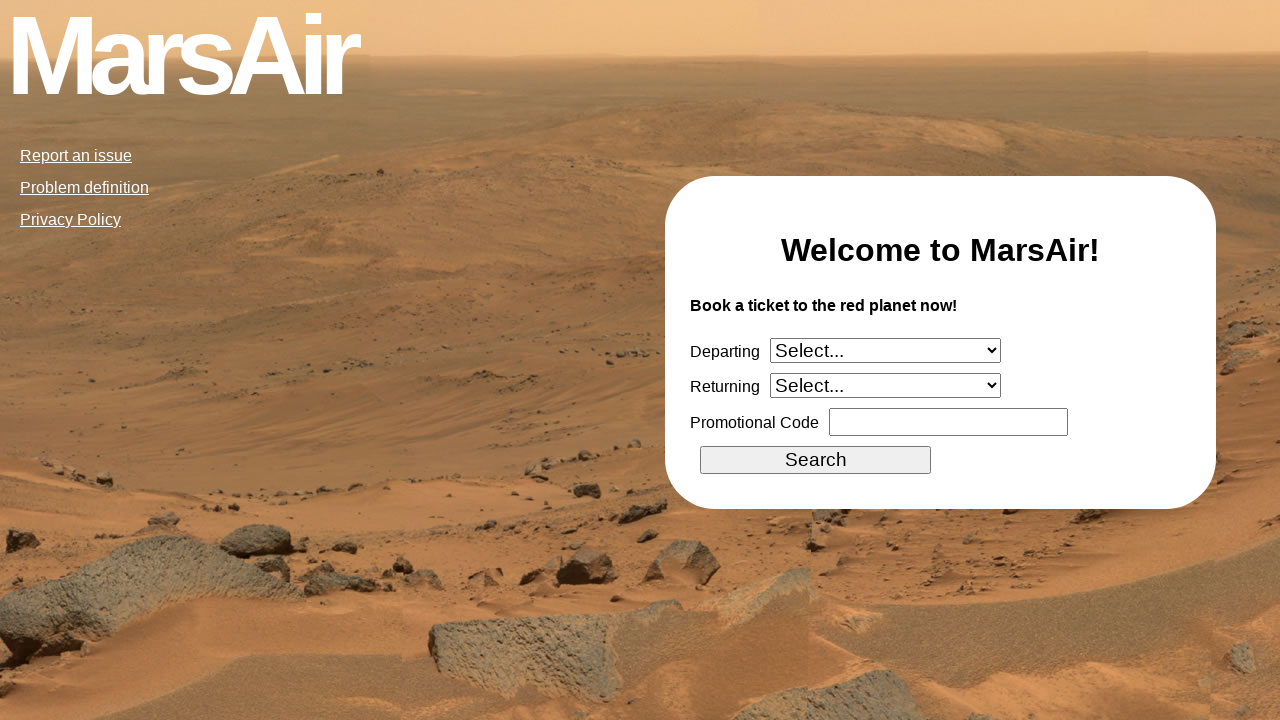

Home page loaded successfully after clicking logo
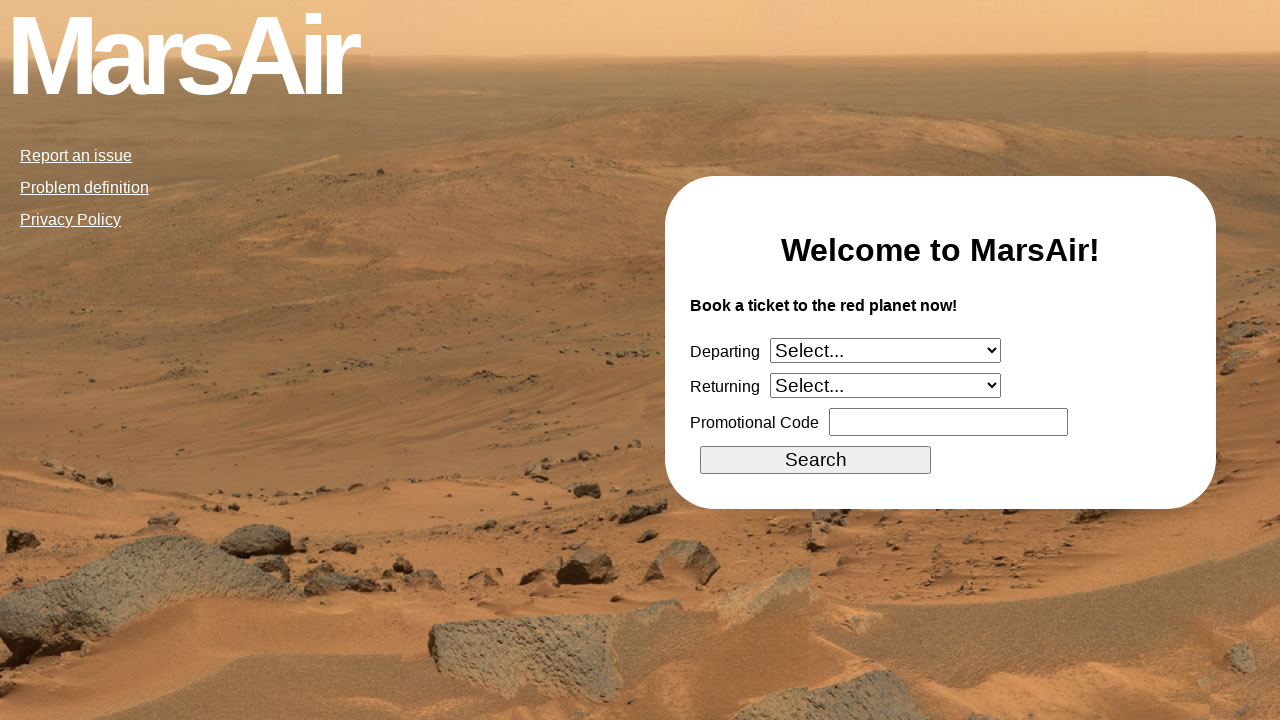

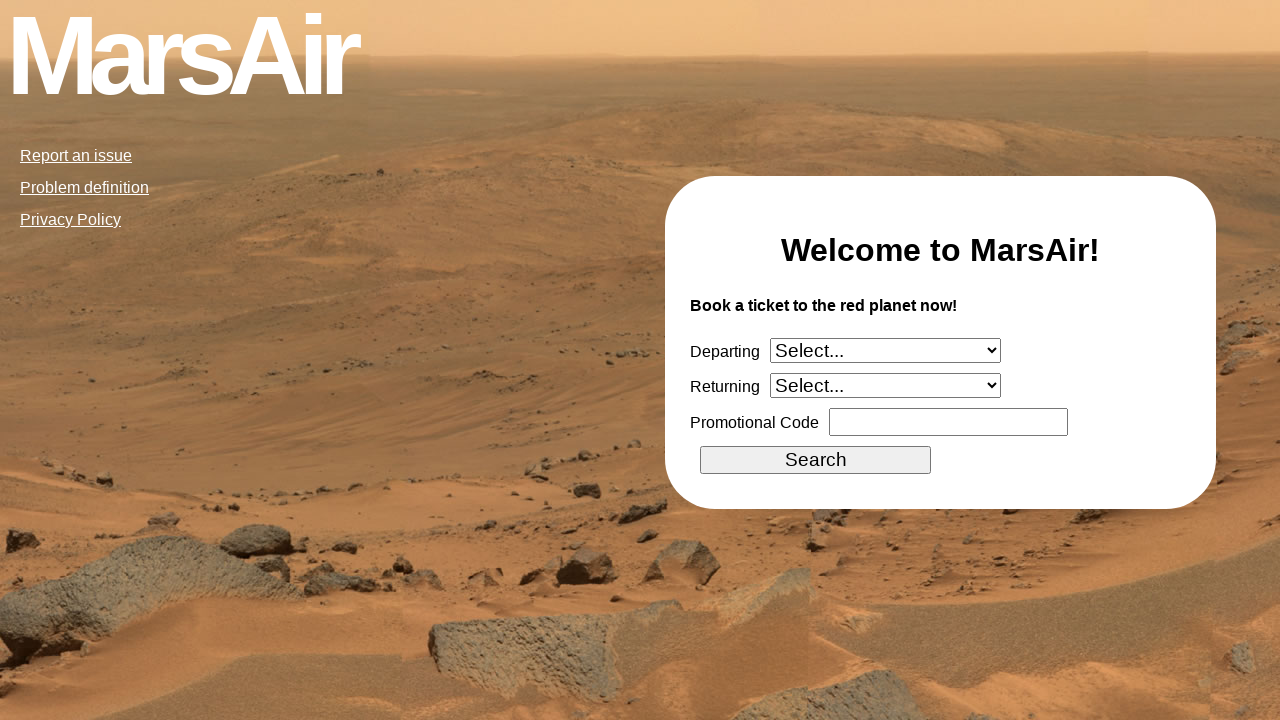